Tests handling of JavaScript confirm box by dismissing it and verifying the result text

Starting URL: https://www.lambdatest.com/selenium-playground/javascript-alert-box-demo

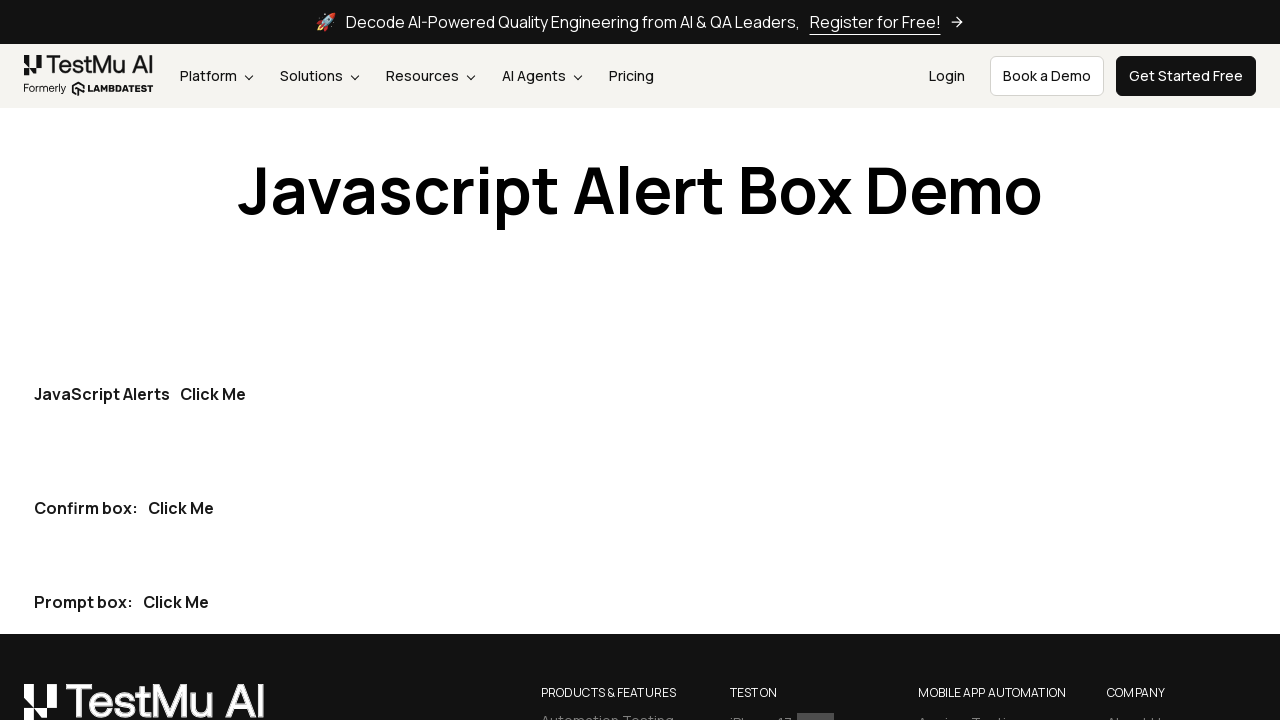

Set up dialog handler to dismiss confirm box
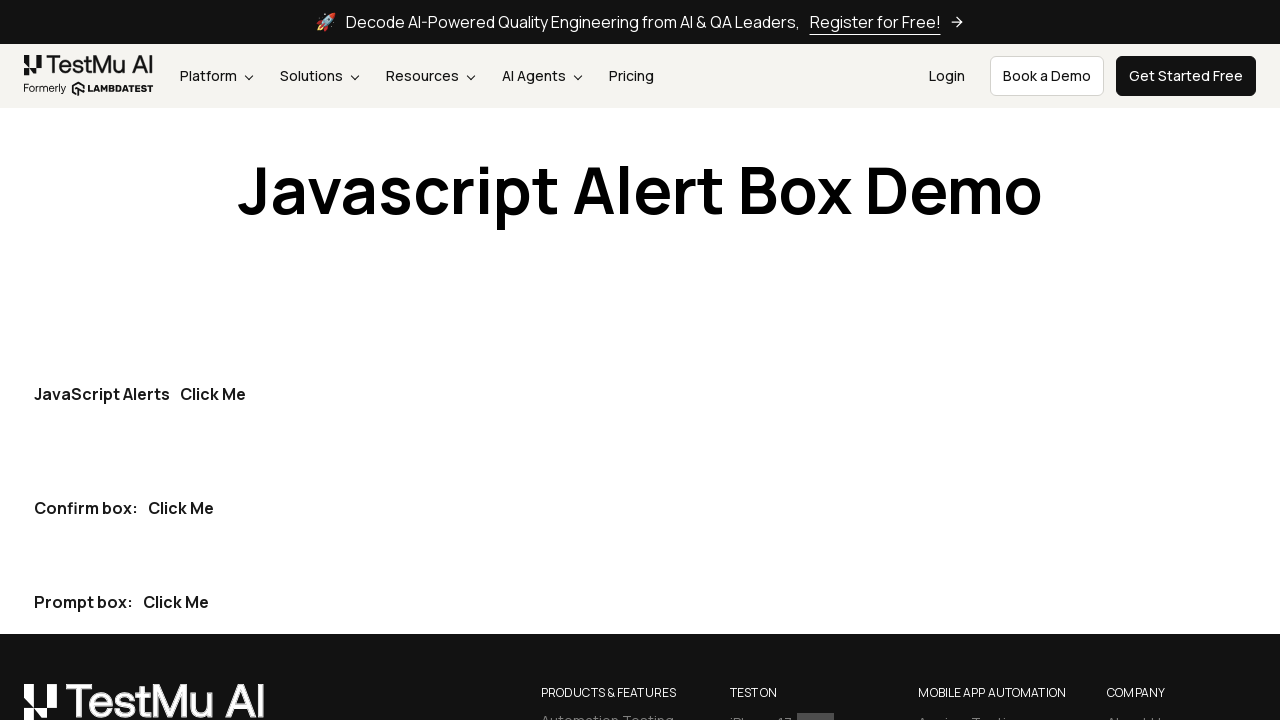

Clicked second 'Click Me' button to trigger confirm dialog at (181, 508) on button:has-text('Click Me') >> nth=1
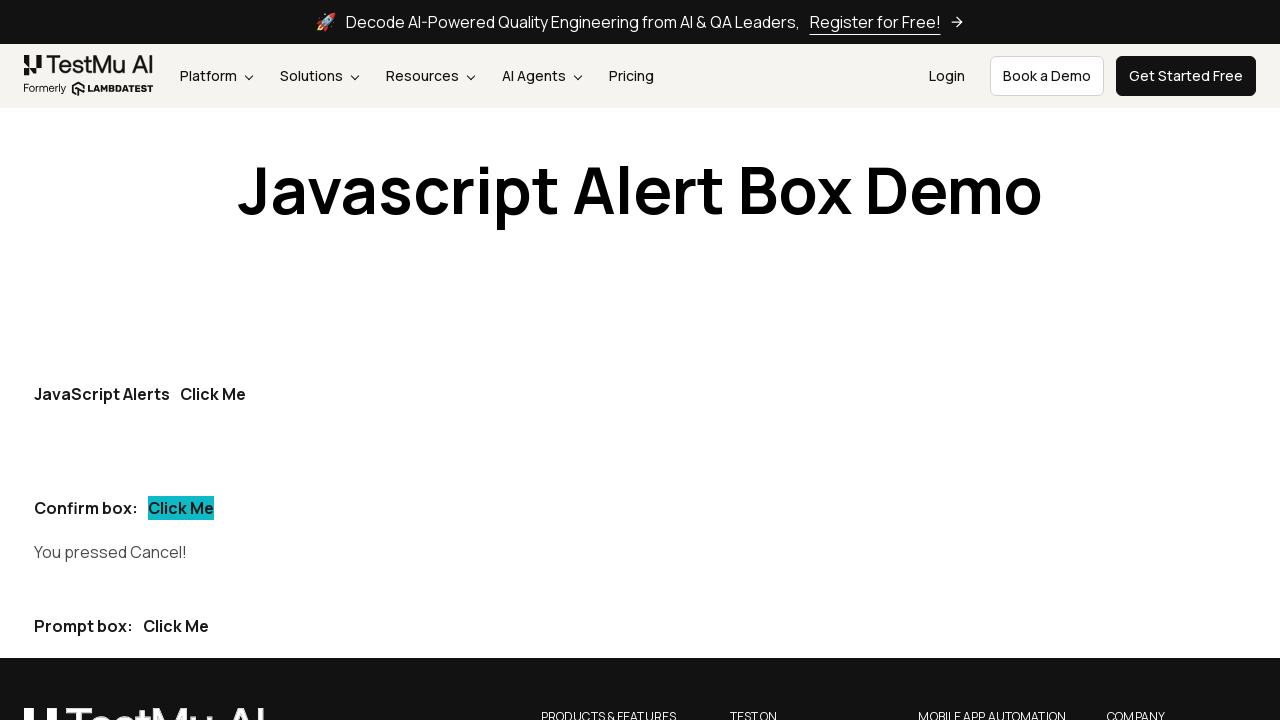

Verified result text contains 'Cancel!' after dismissing confirm dialog
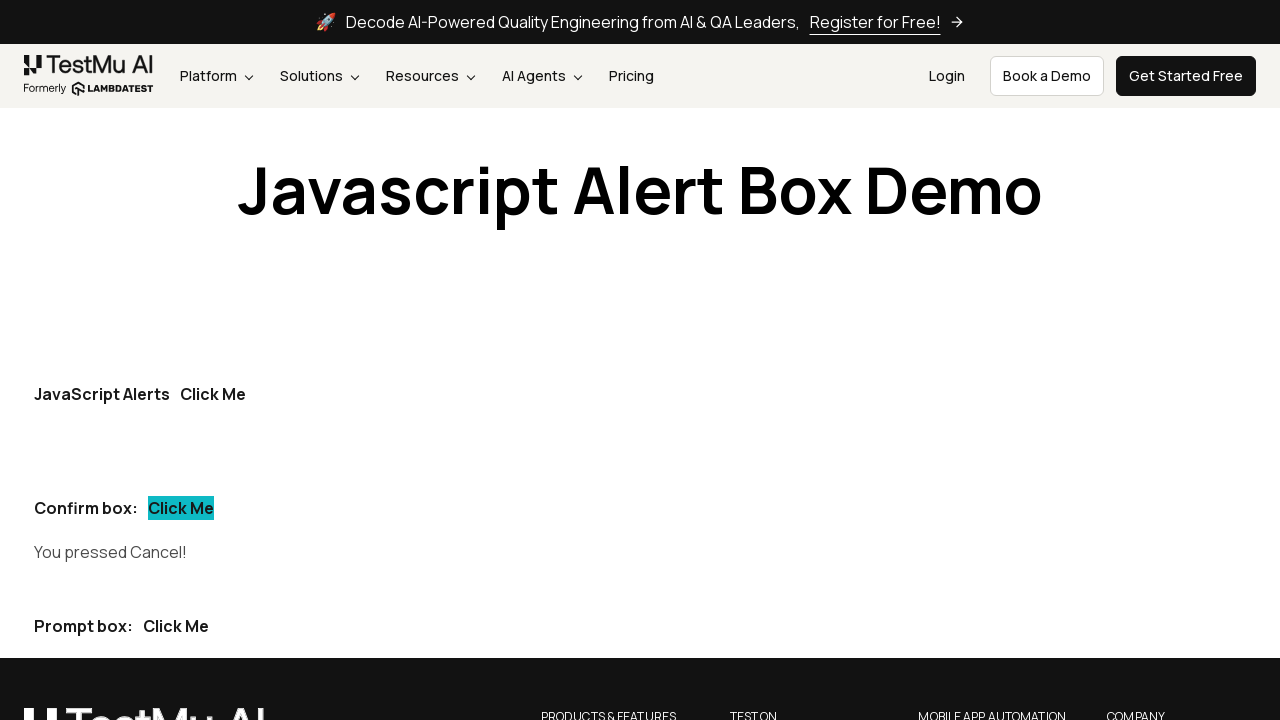

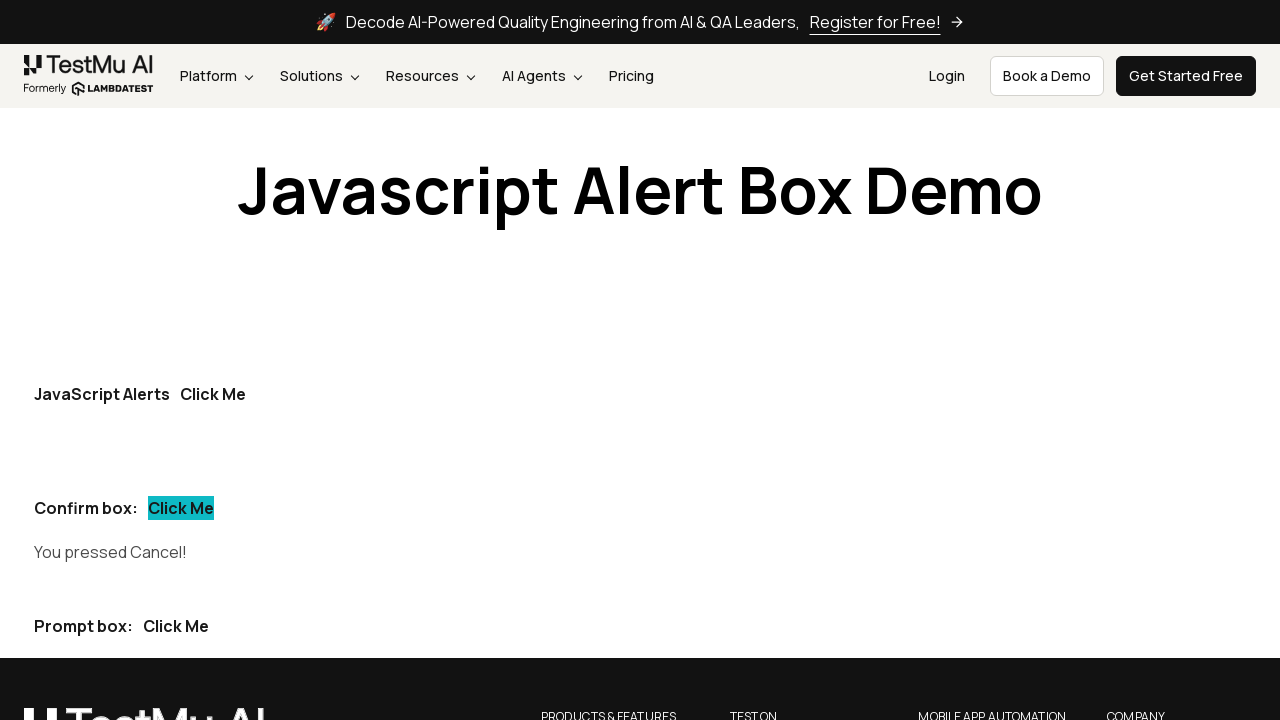